Navigates to a YouTube channel's videos page and scrolls down multiple times to load more video content, verifying that video elements are present on the page.

Starting URL: https://www.youtube.com/user/MasterskayaNastroeny/videos

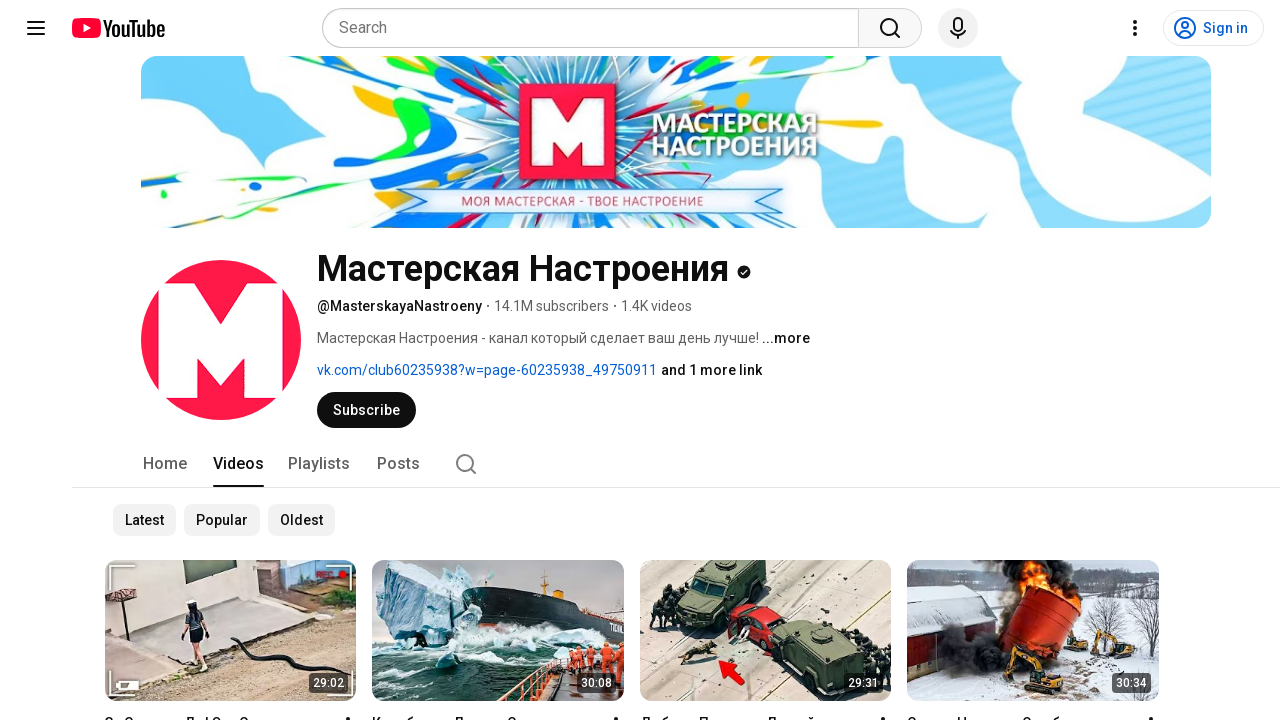

Waited for initial video elements to load on YouTube channel videos page
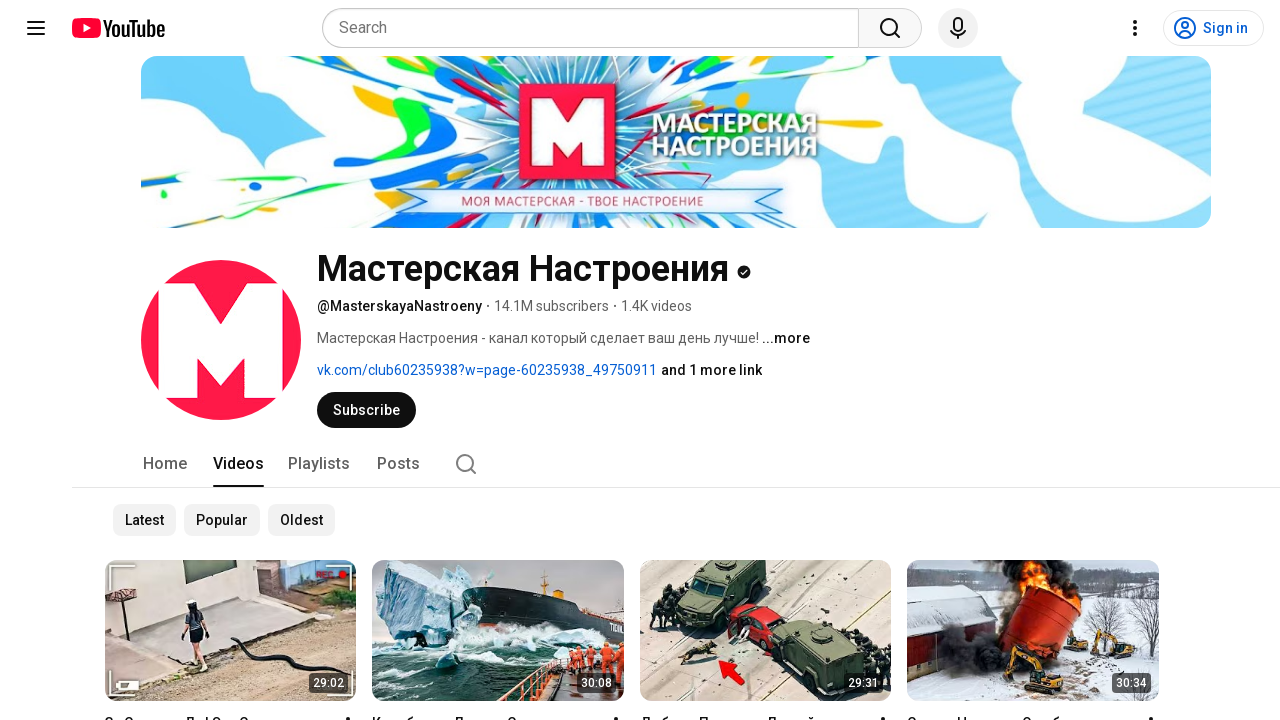

Scrolled to bottom of page (iteration 1/12)
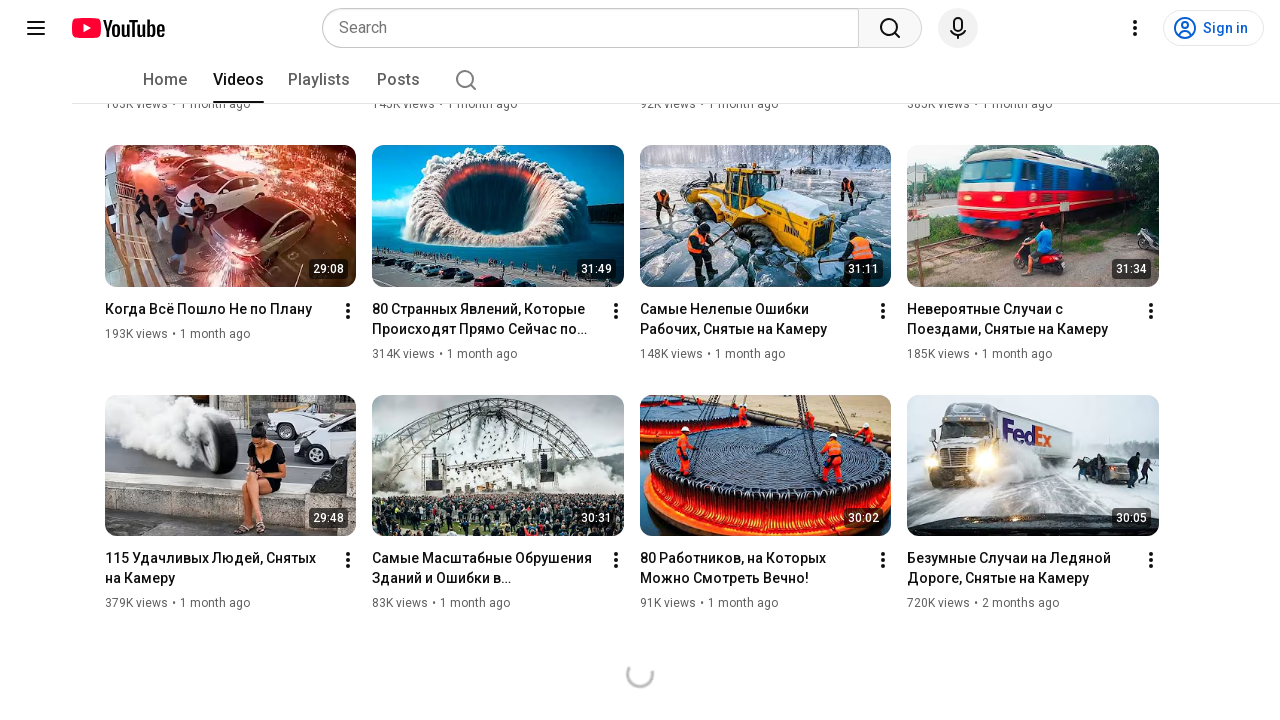

Waited for content to load after scrolling (iteration 1/12)
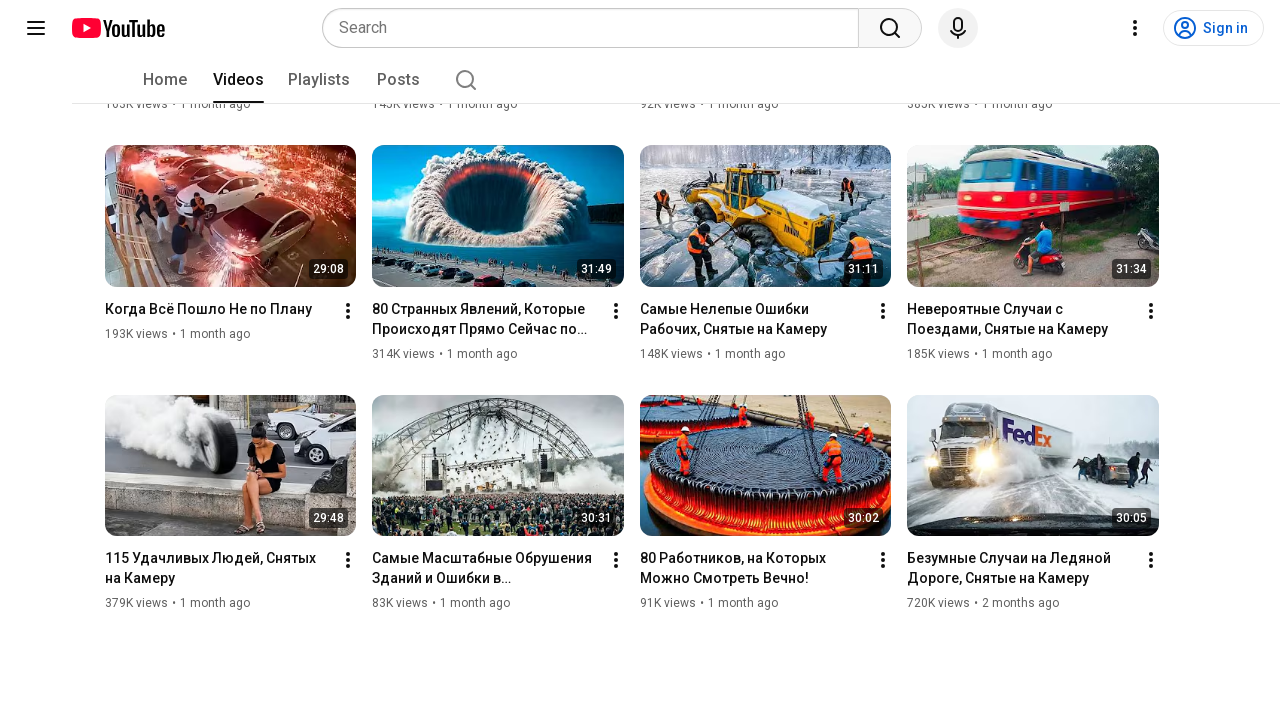

Scrolled to bottom of page (iteration 2/12)
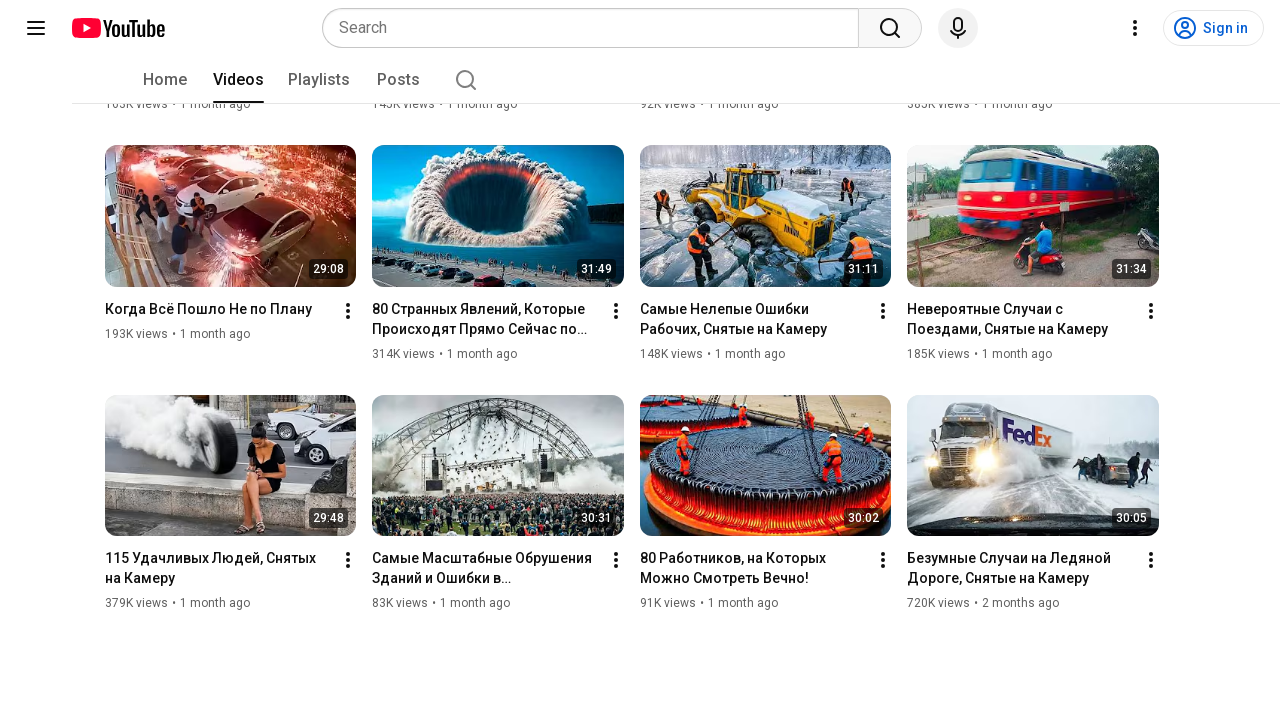

Waited for content to load after scrolling (iteration 2/12)
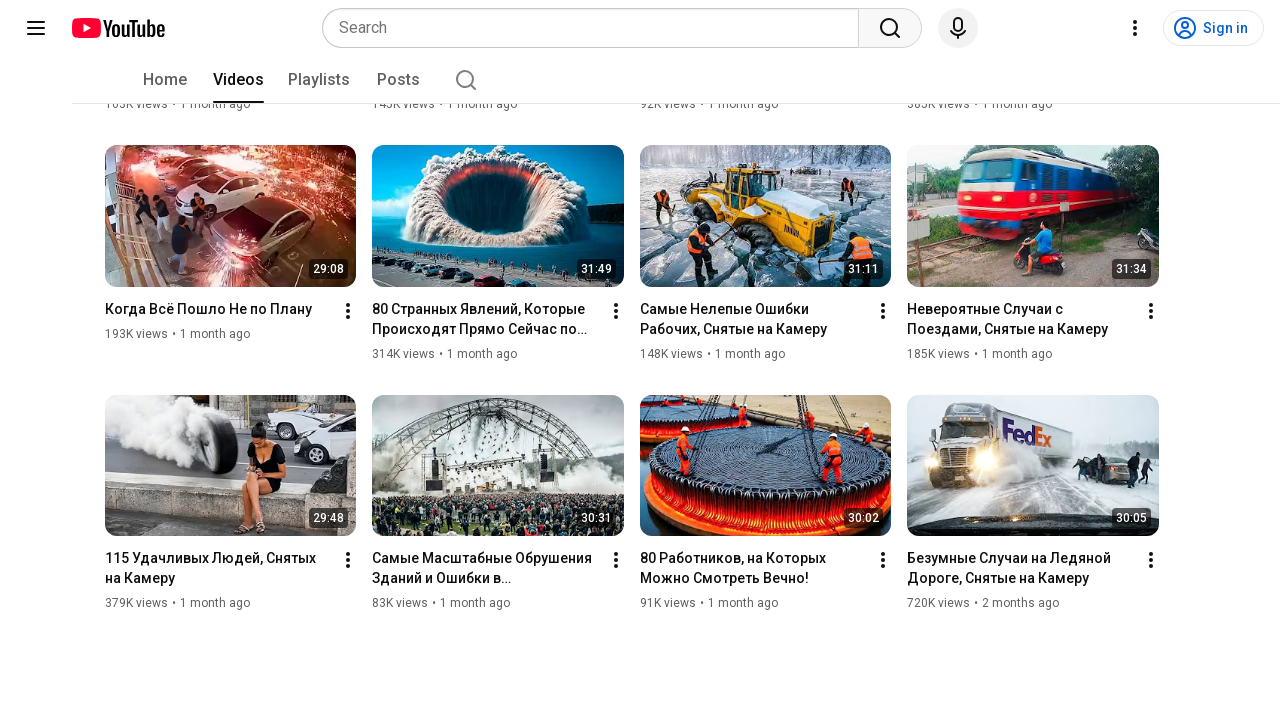

Scrolled to bottom of page (iteration 3/12)
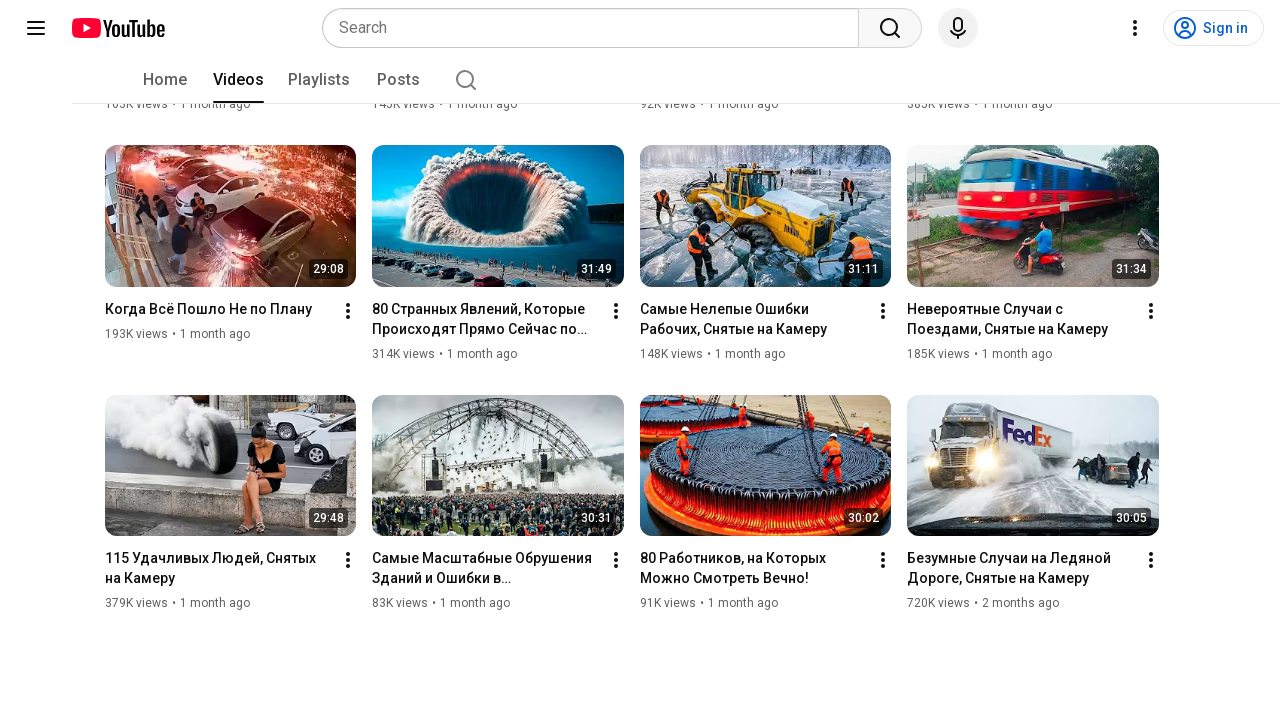

Waited for content to load after scrolling (iteration 3/12)
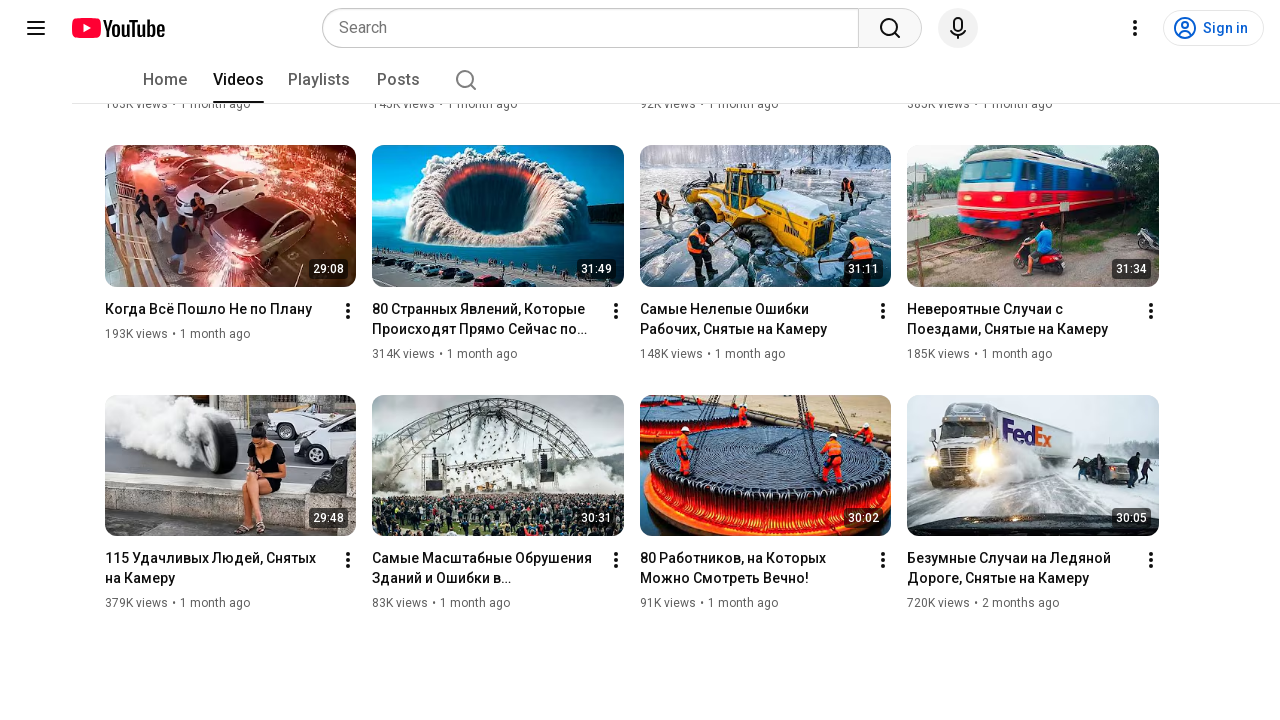

Scrolled to bottom of page (iteration 4/12)
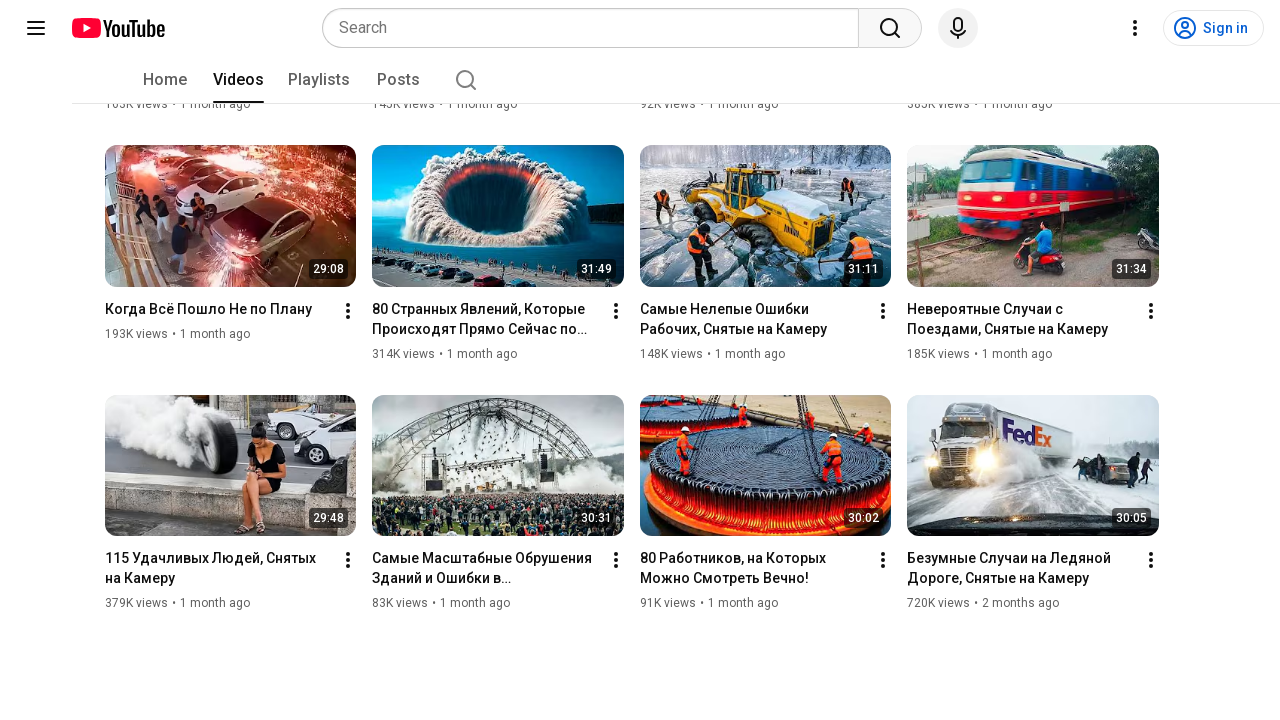

Waited for content to load after scrolling (iteration 4/12)
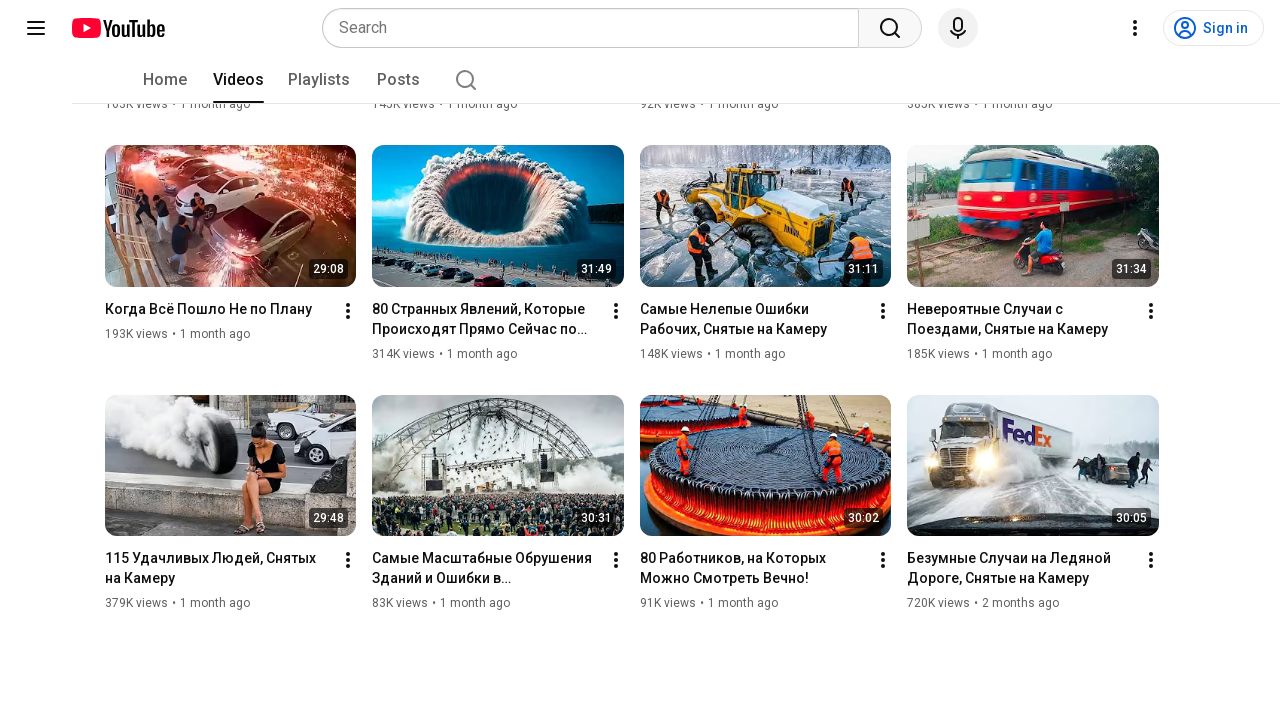

Scrolled to bottom of page (iteration 5/12)
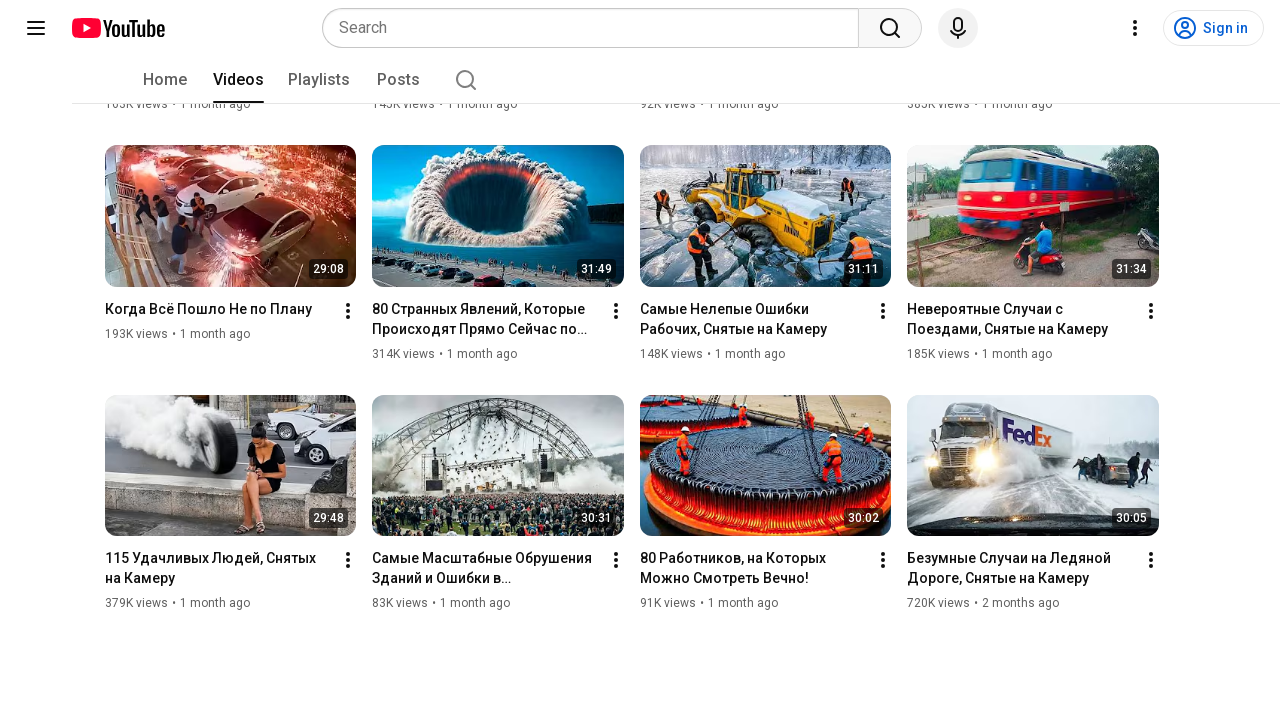

Waited for content to load after scrolling (iteration 5/12)
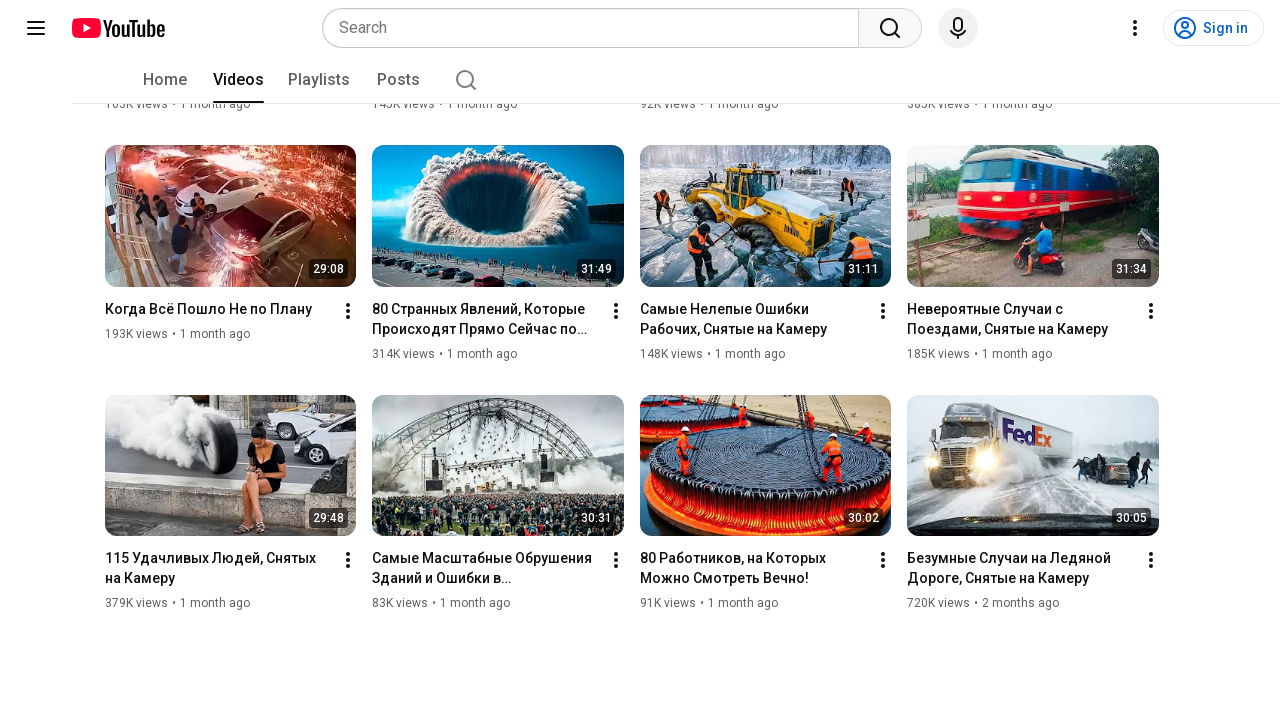

Scrolled to bottom of page (iteration 6/12)
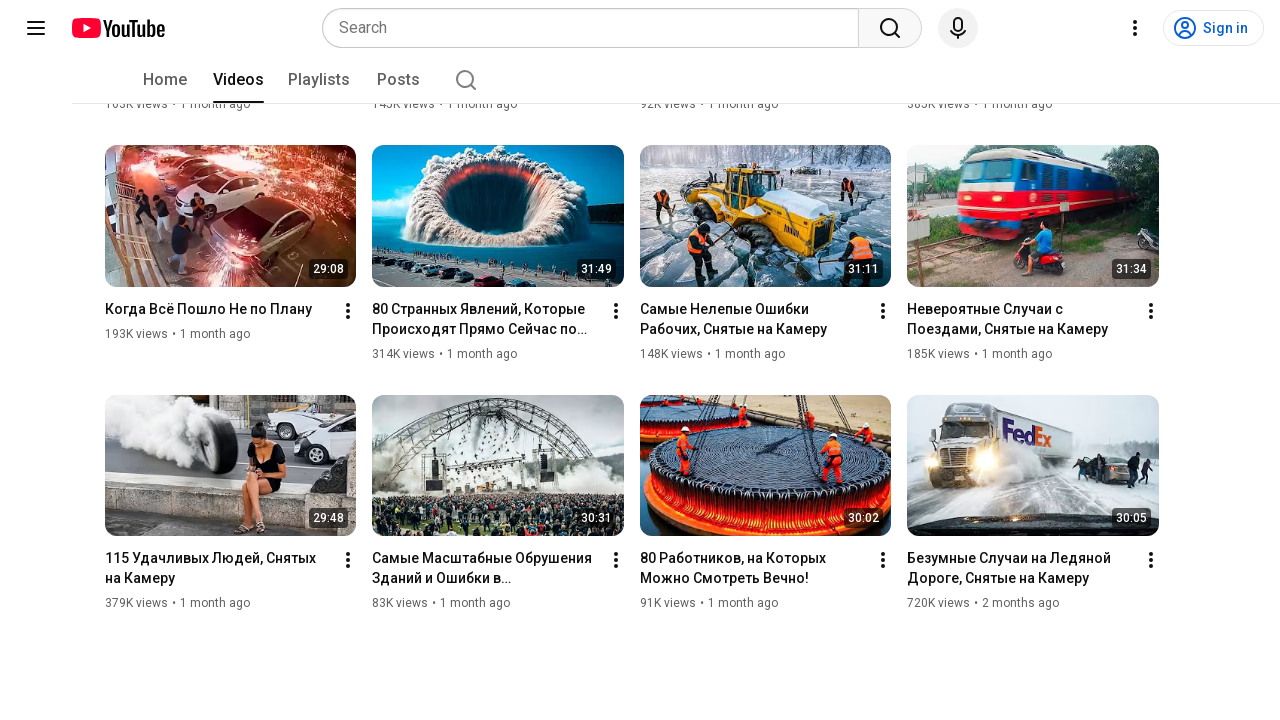

Waited for content to load after scrolling (iteration 6/12)
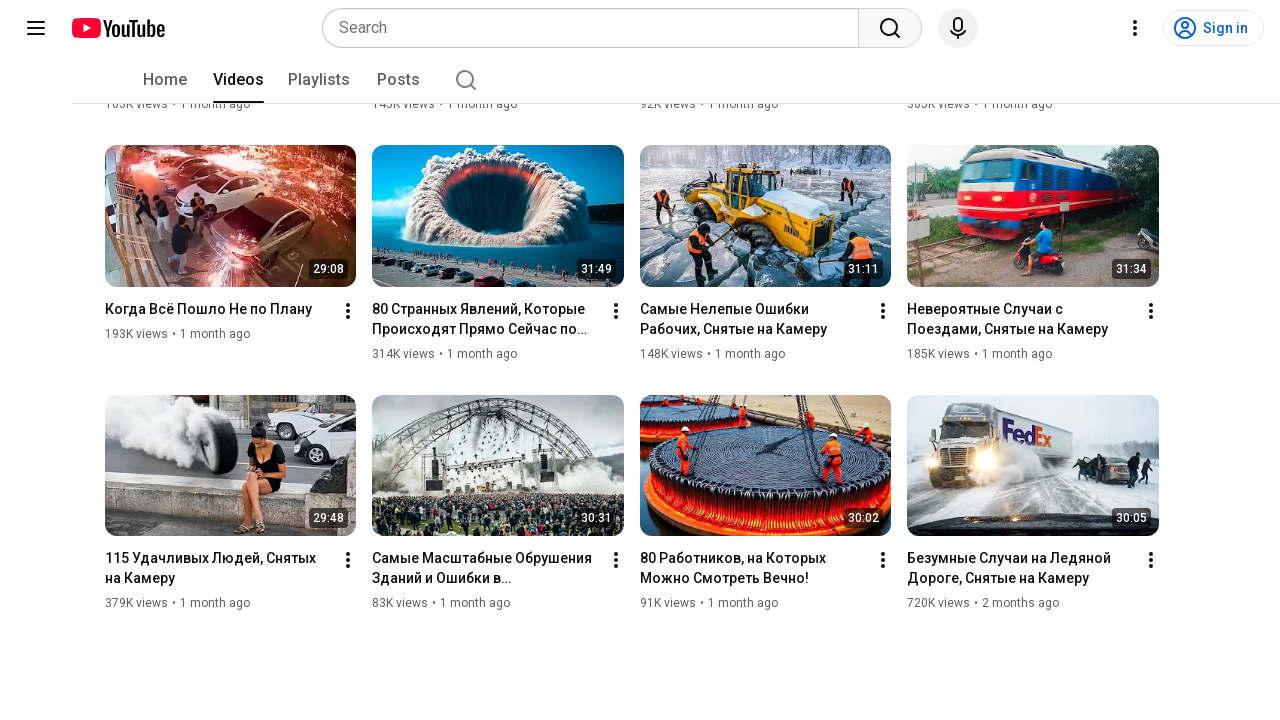

Scrolled to bottom of page (iteration 7/12)
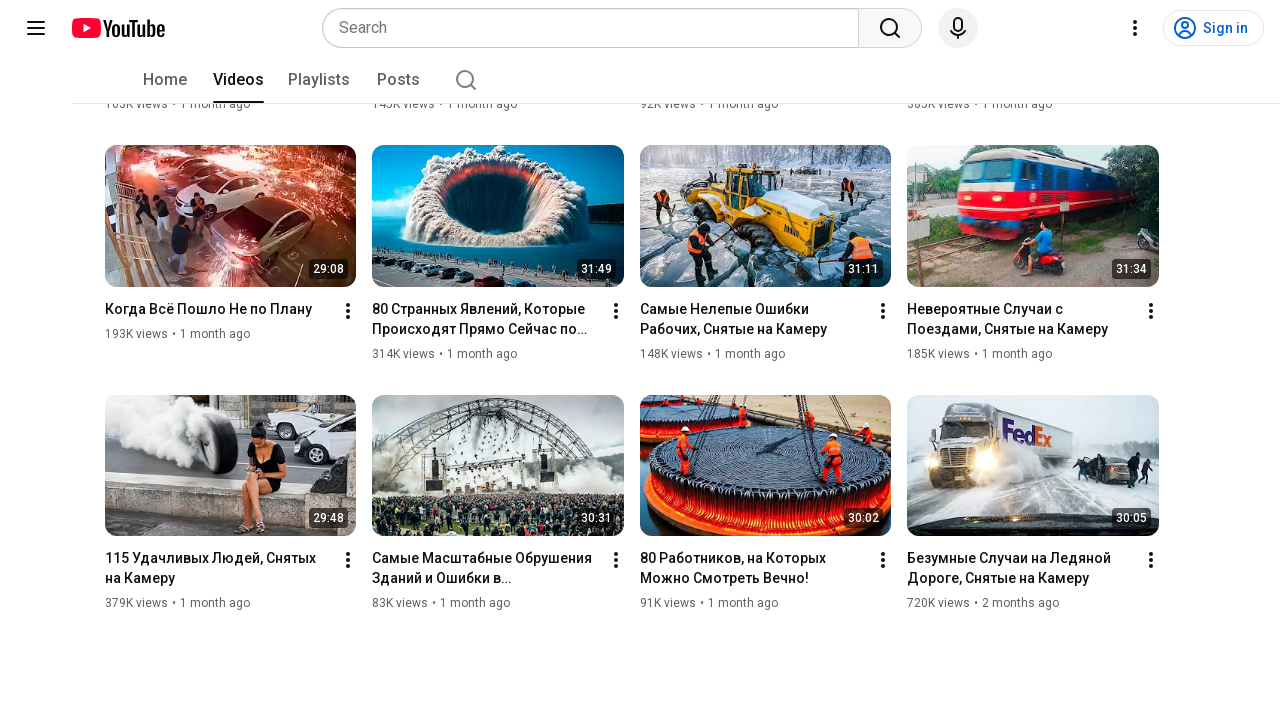

Waited for content to load after scrolling (iteration 7/12)
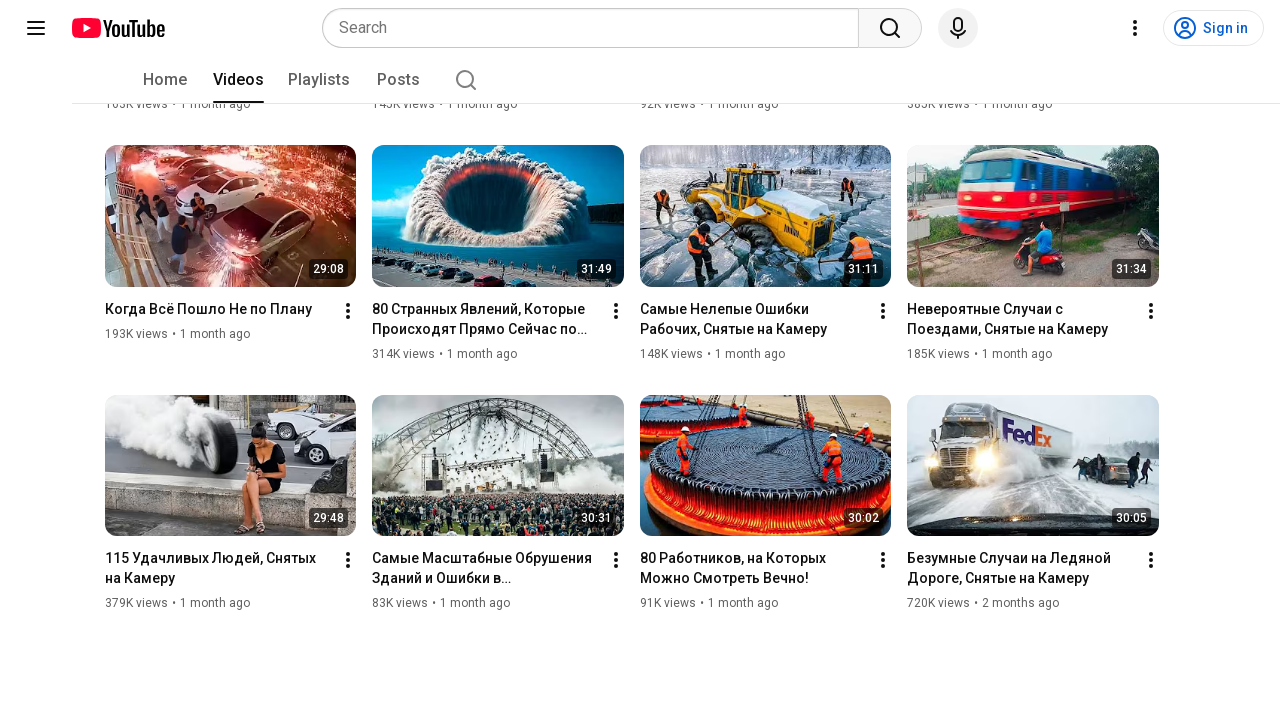

Scrolled to bottom of page (iteration 8/12)
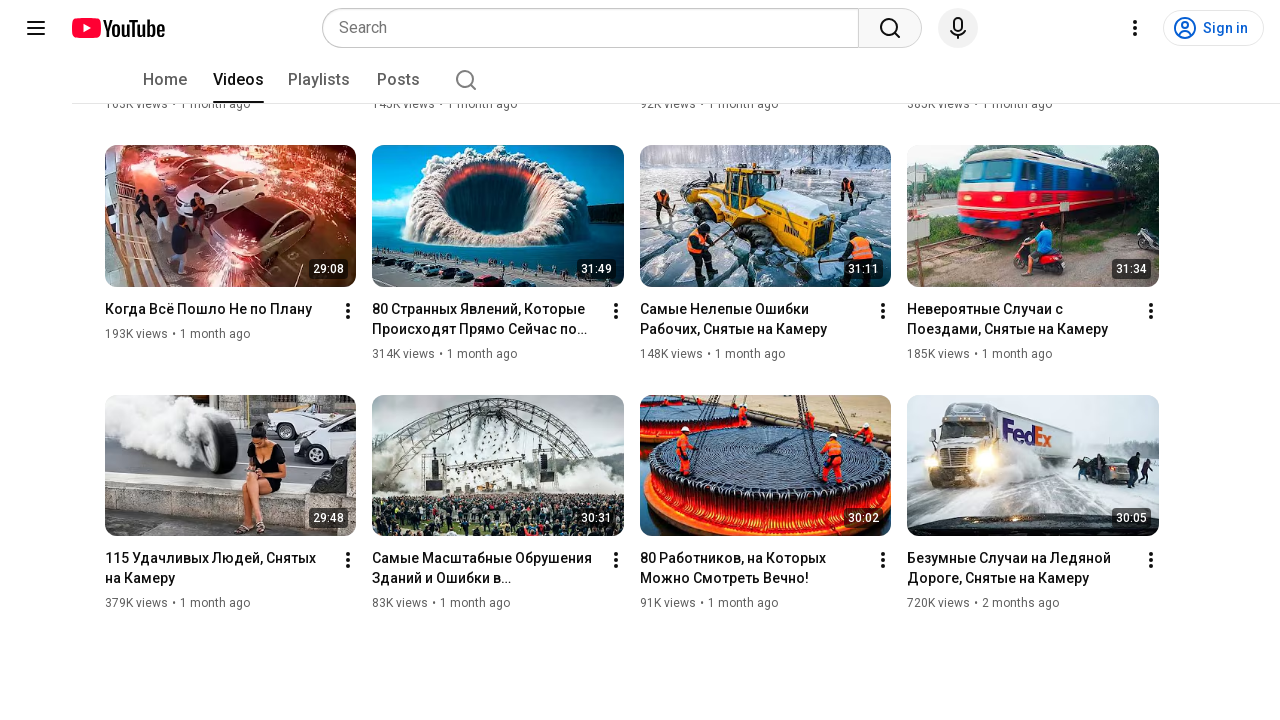

Waited for content to load after scrolling (iteration 8/12)
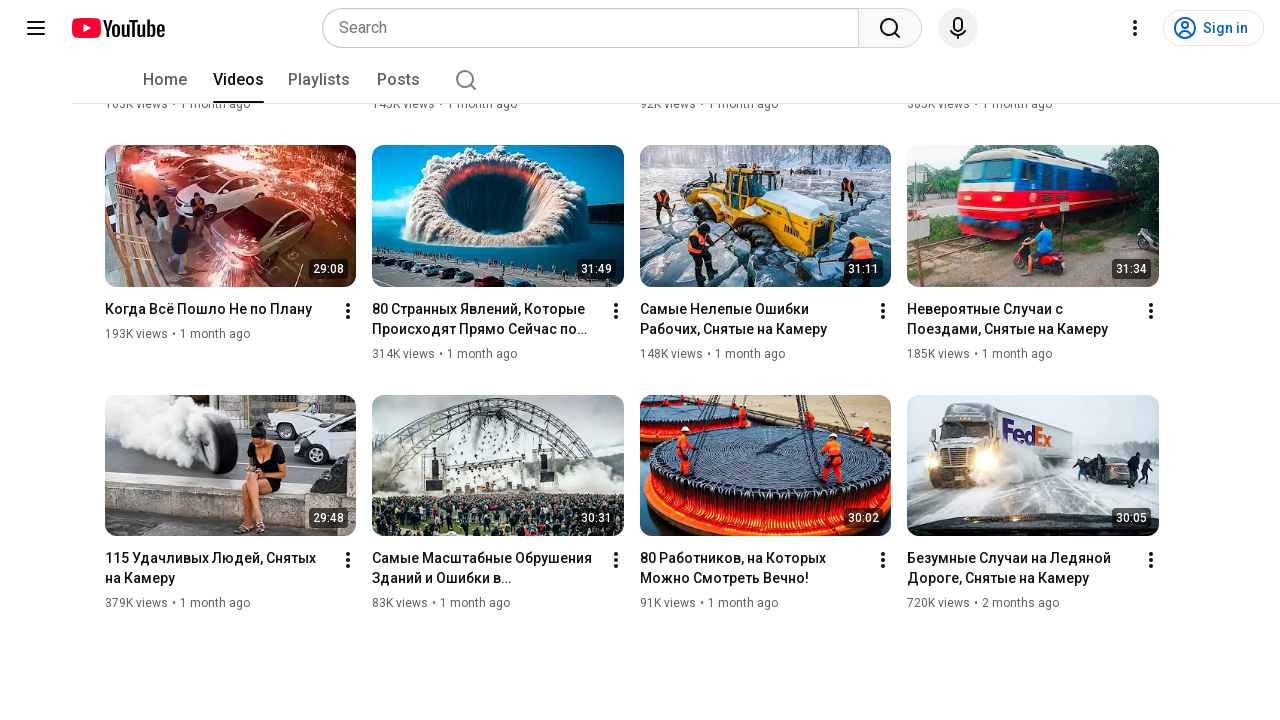

Scrolled to bottom of page (iteration 9/12)
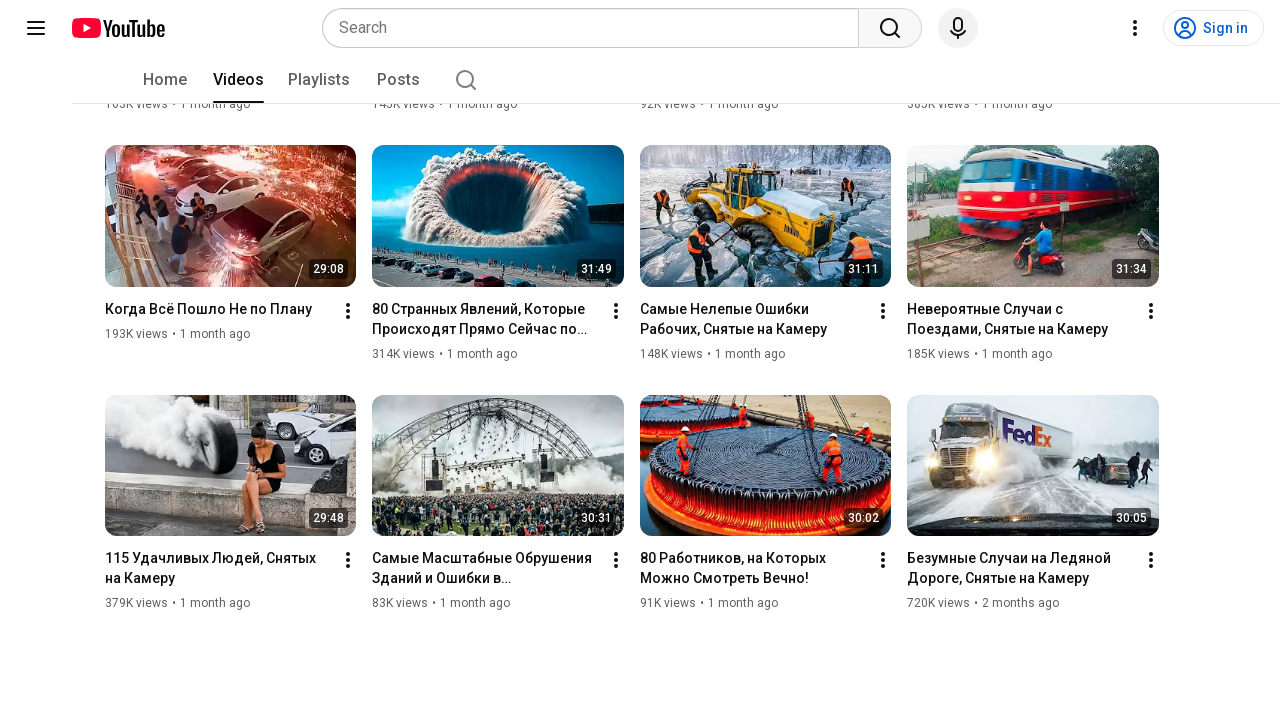

Waited for content to load after scrolling (iteration 9/12)
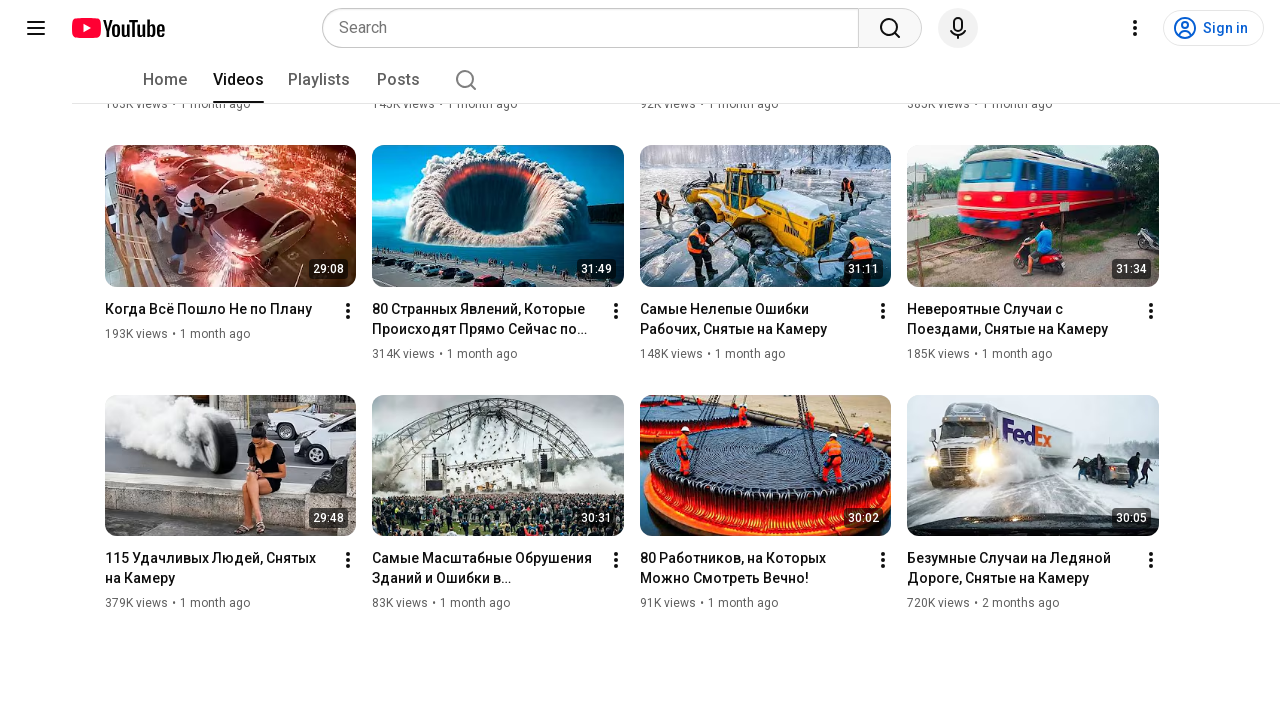

Scrolled to bottom of page (iteration 10/12)
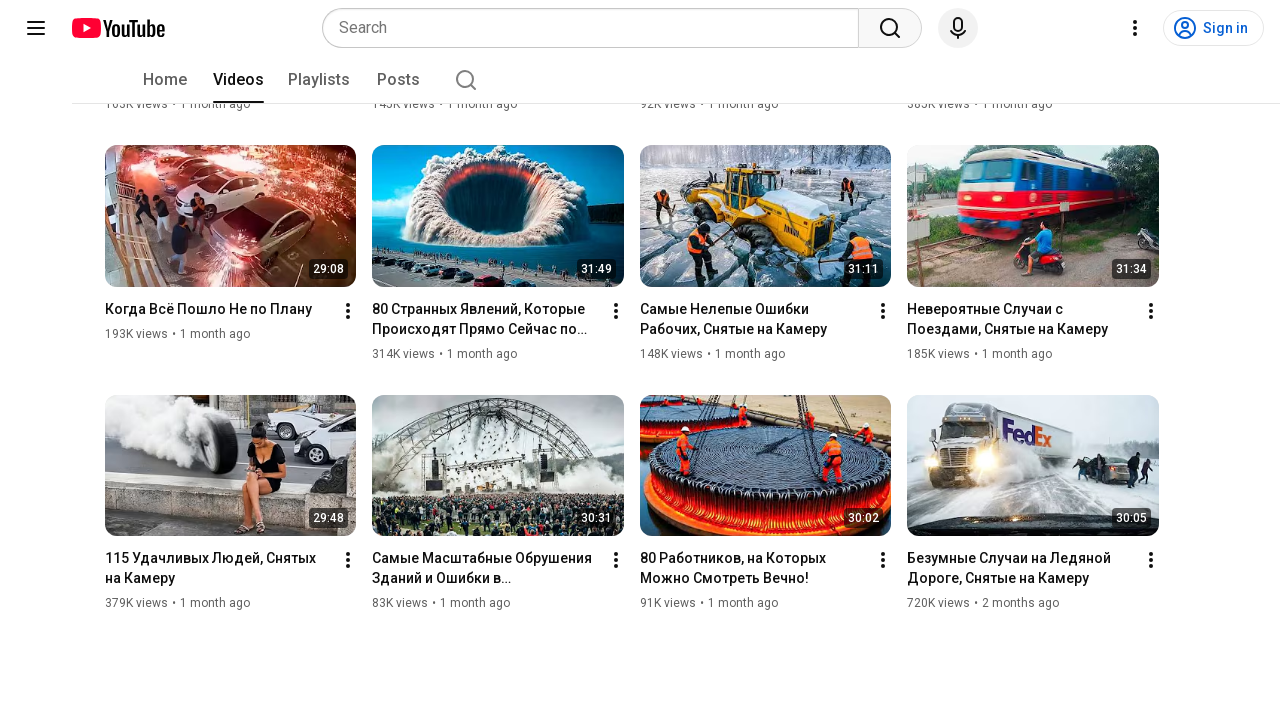

Waited for content to load after scrolling (iteration 10/12)
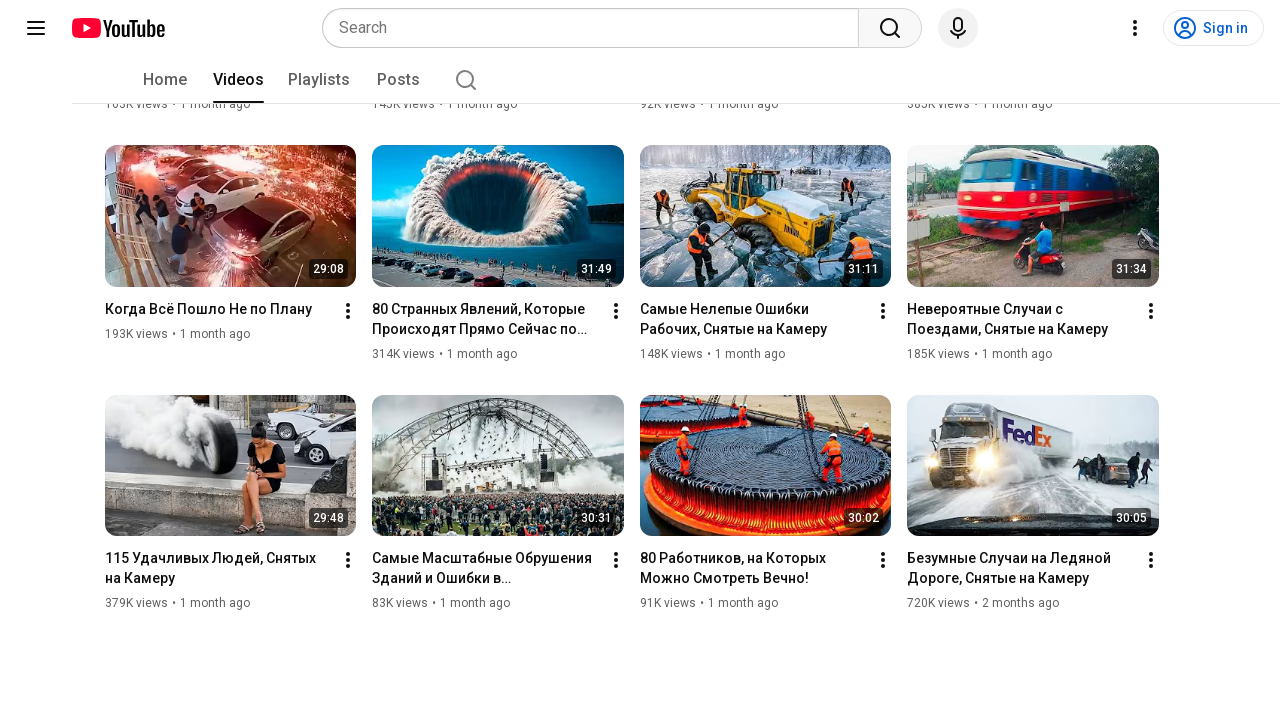

Scrolled to bottom of page (iteration 11/12)
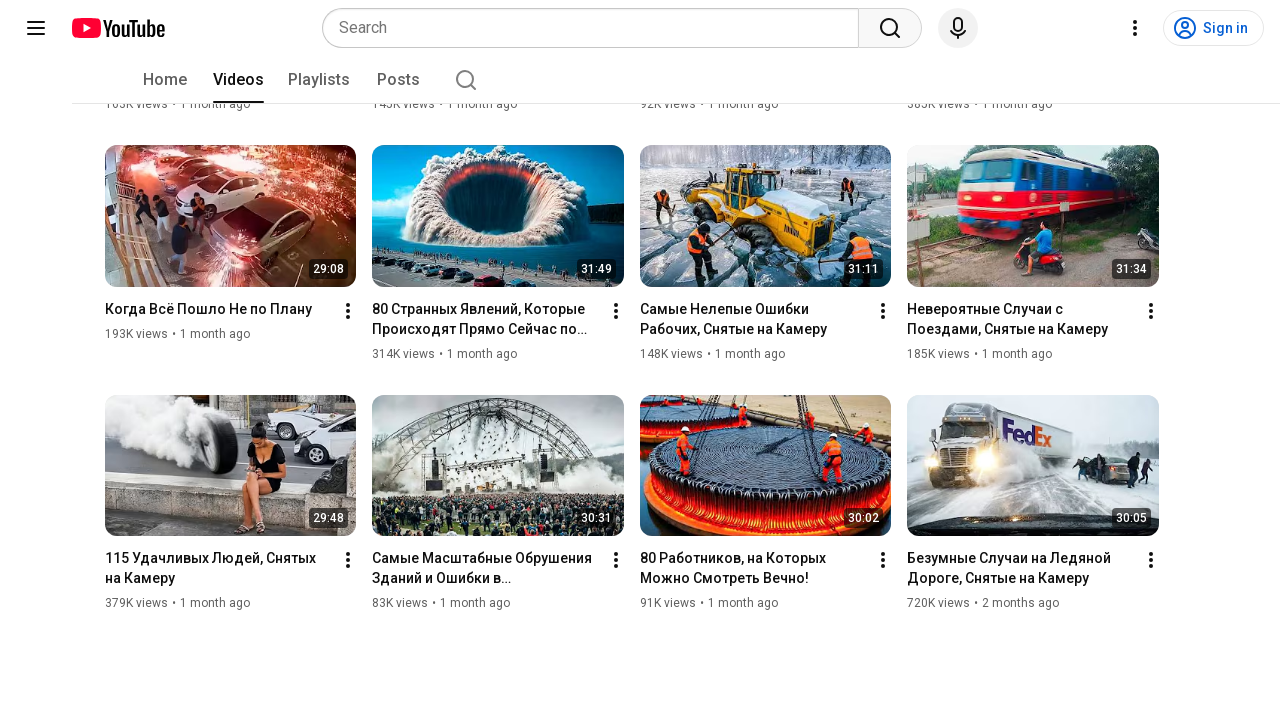

Waited for content to load after scrolling (iteration 11/12)
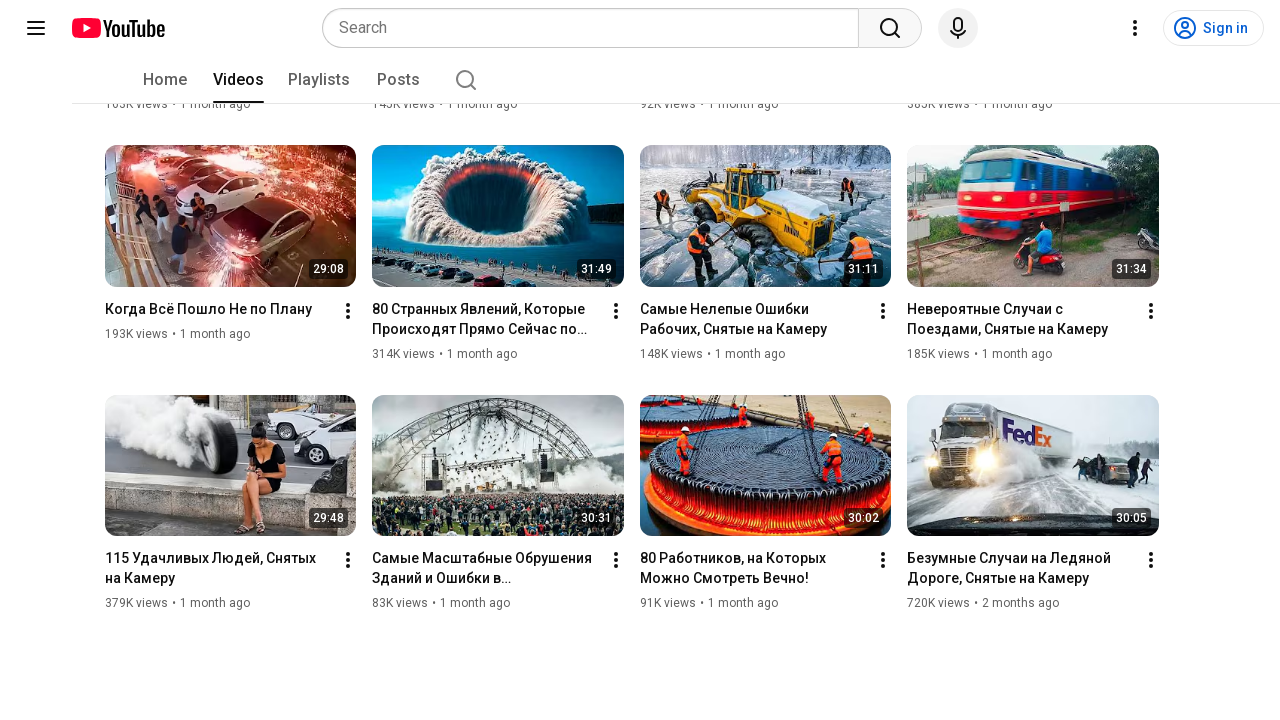

Scrolled to bottom of page (iteration 12/12)
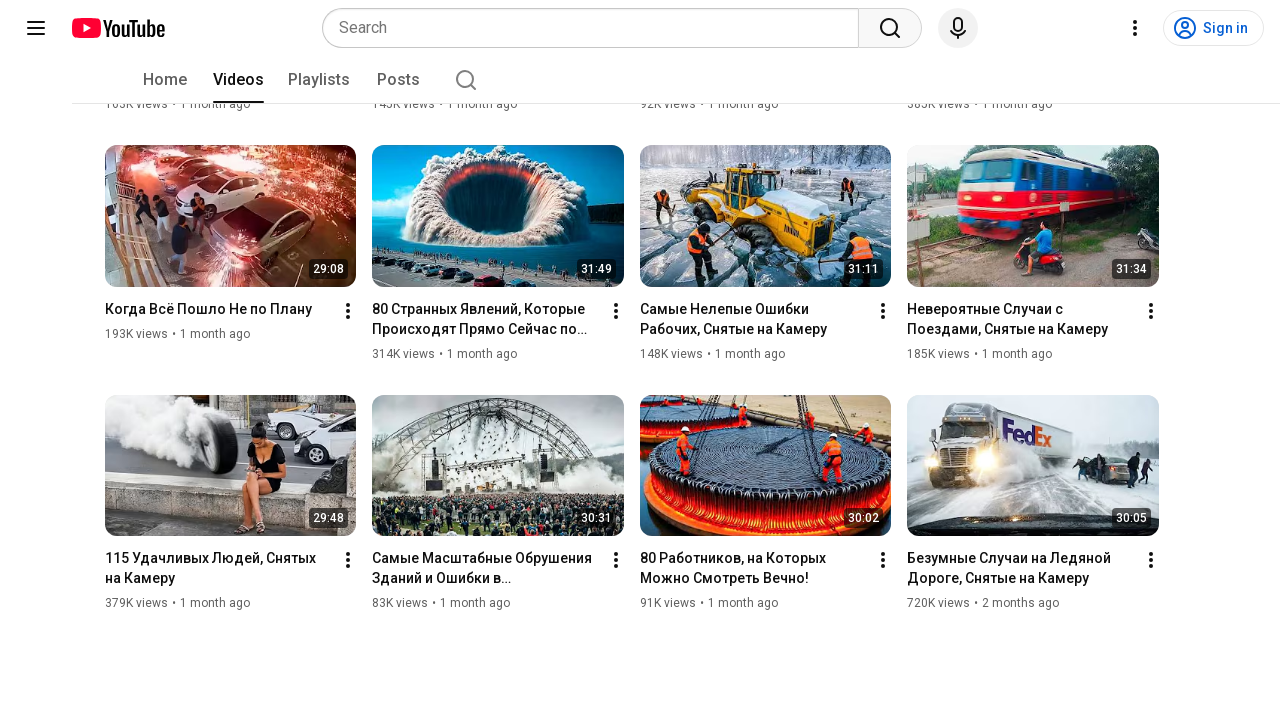

Waited for content to load after scrolling (iteration 12/12)
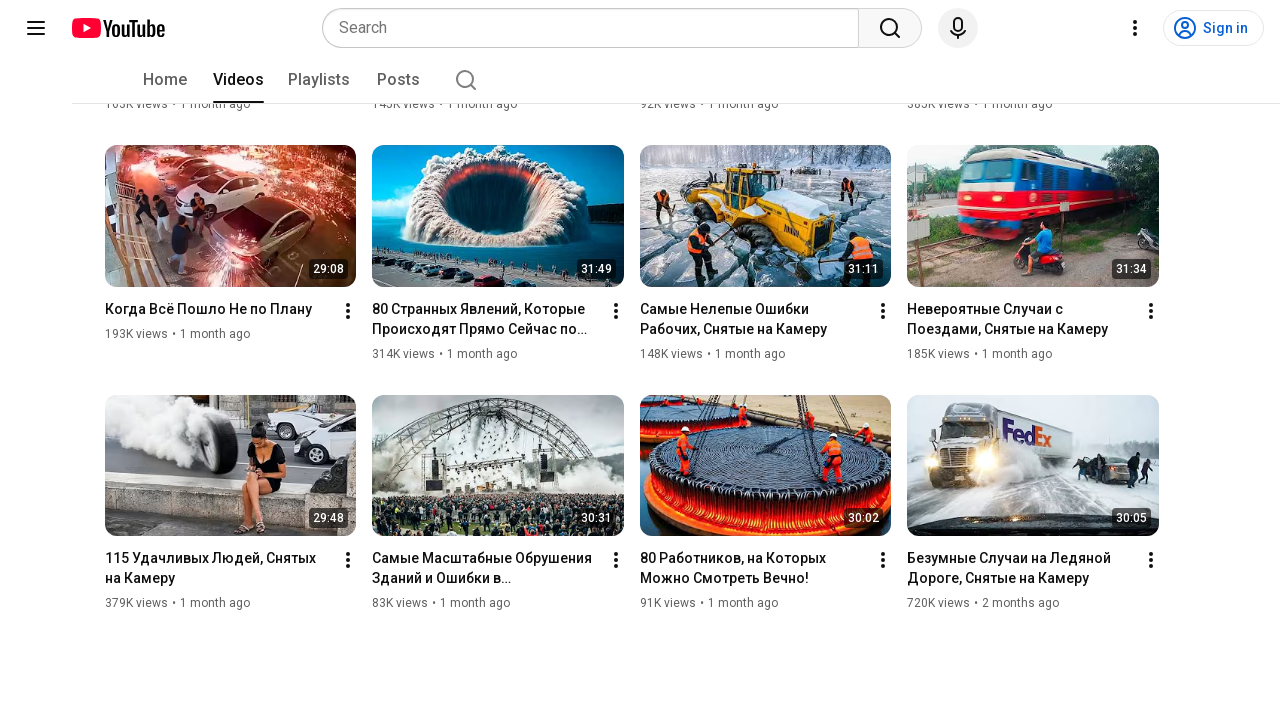

Verified video elements are still present after all scrolling
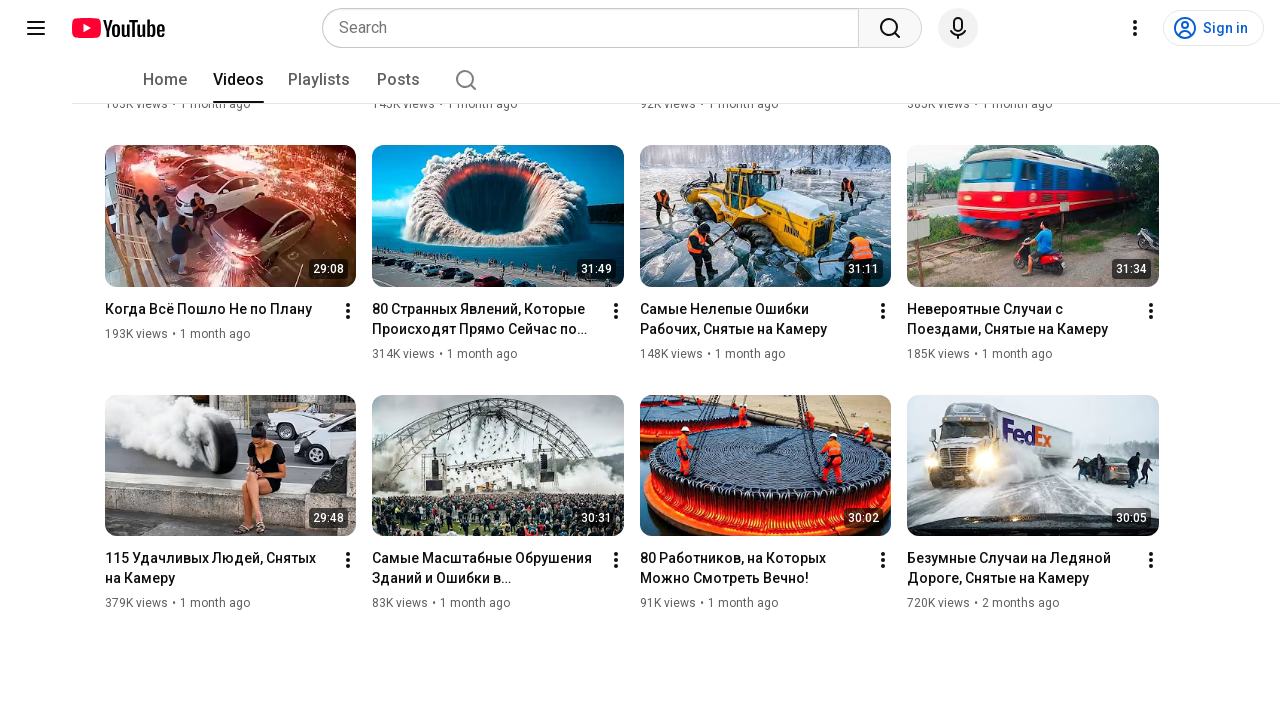

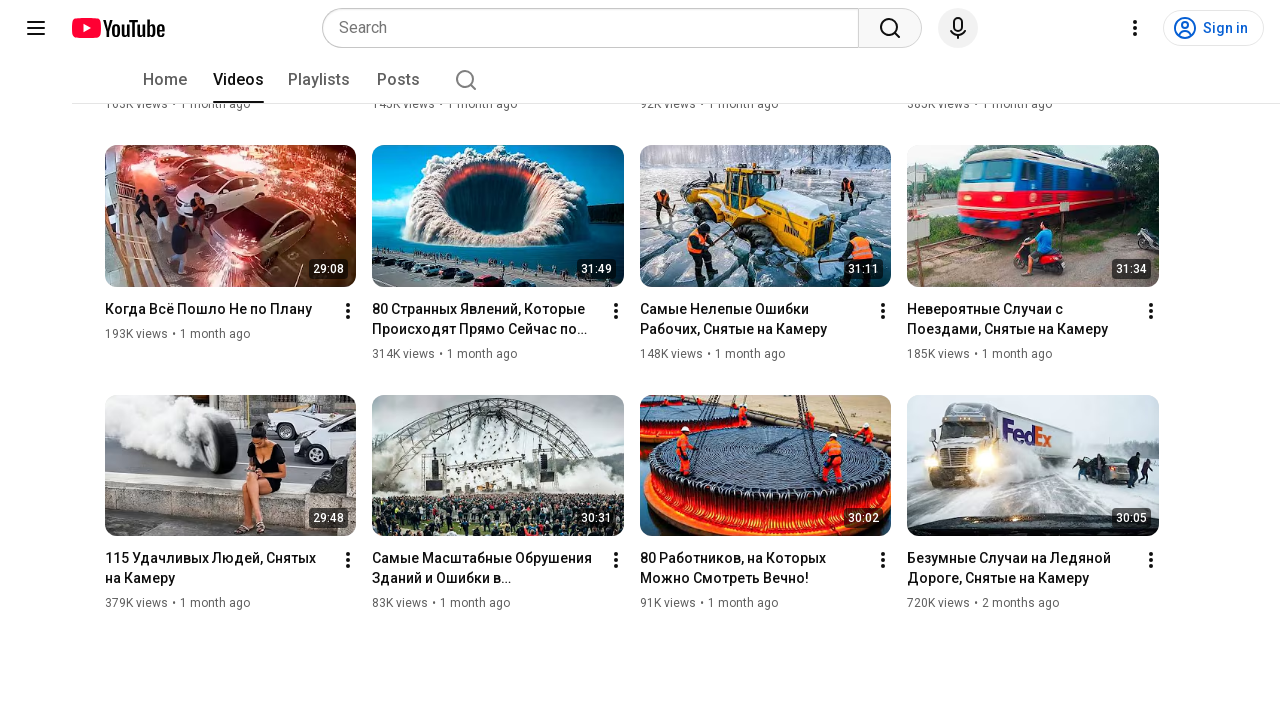